Tests the stock ticker search functionality on FinViz by entering a stock symbol (TSLA) and submitting the search

Starting URL: https://finviz.com/

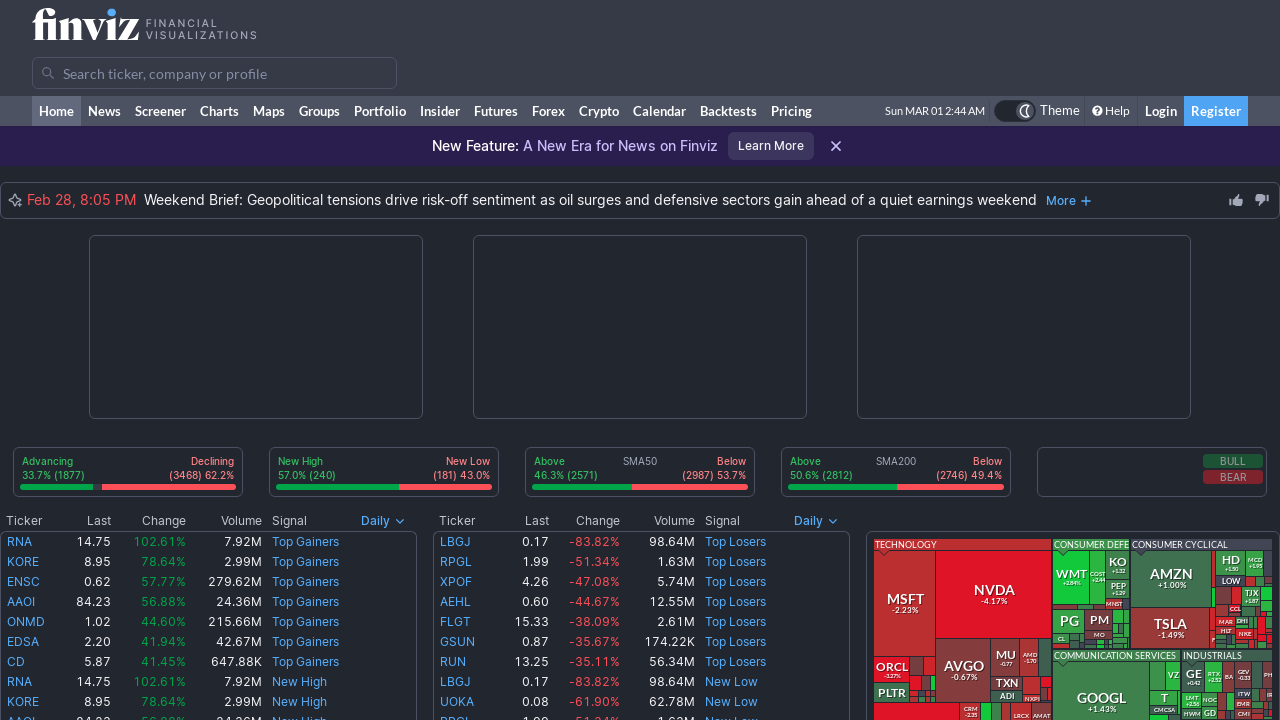

Filled search bar with stock ticker symbol 'TSLA' on input[placeholder="Search ticker, company or profile"]
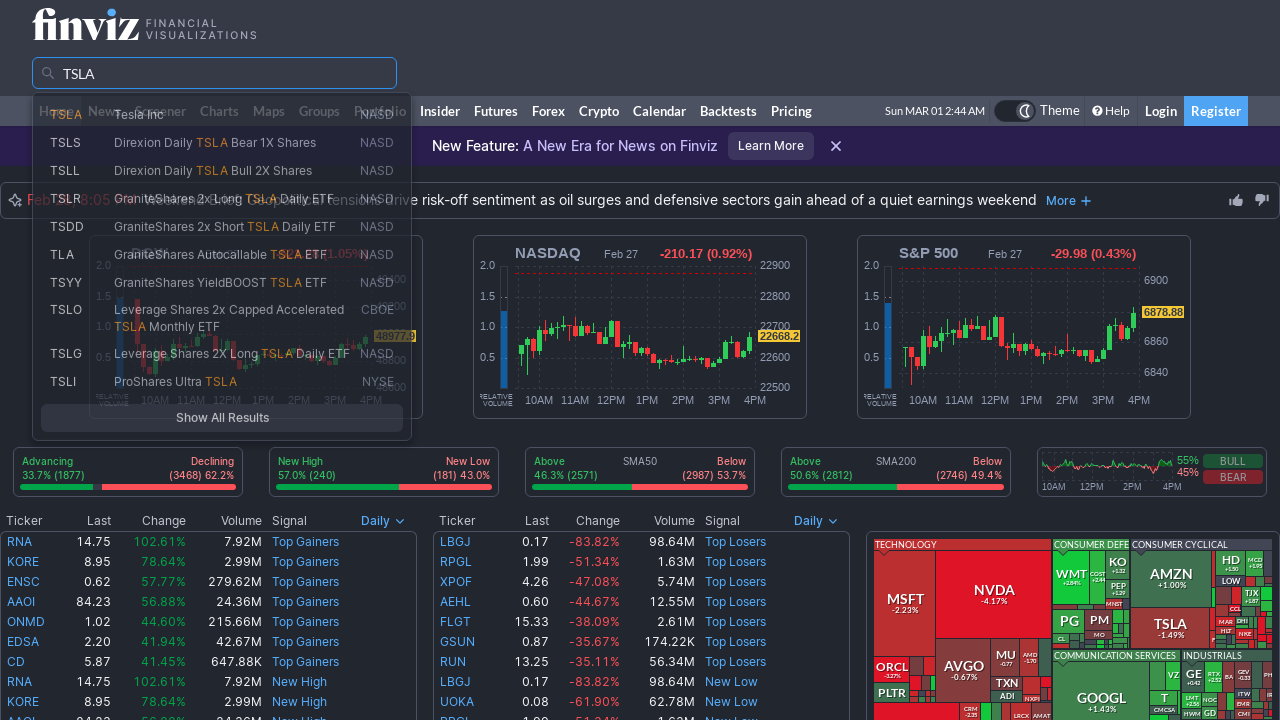

Pressed Enter to submit the stock ticker search on input[placeholder="Search ticker, company or profile"]
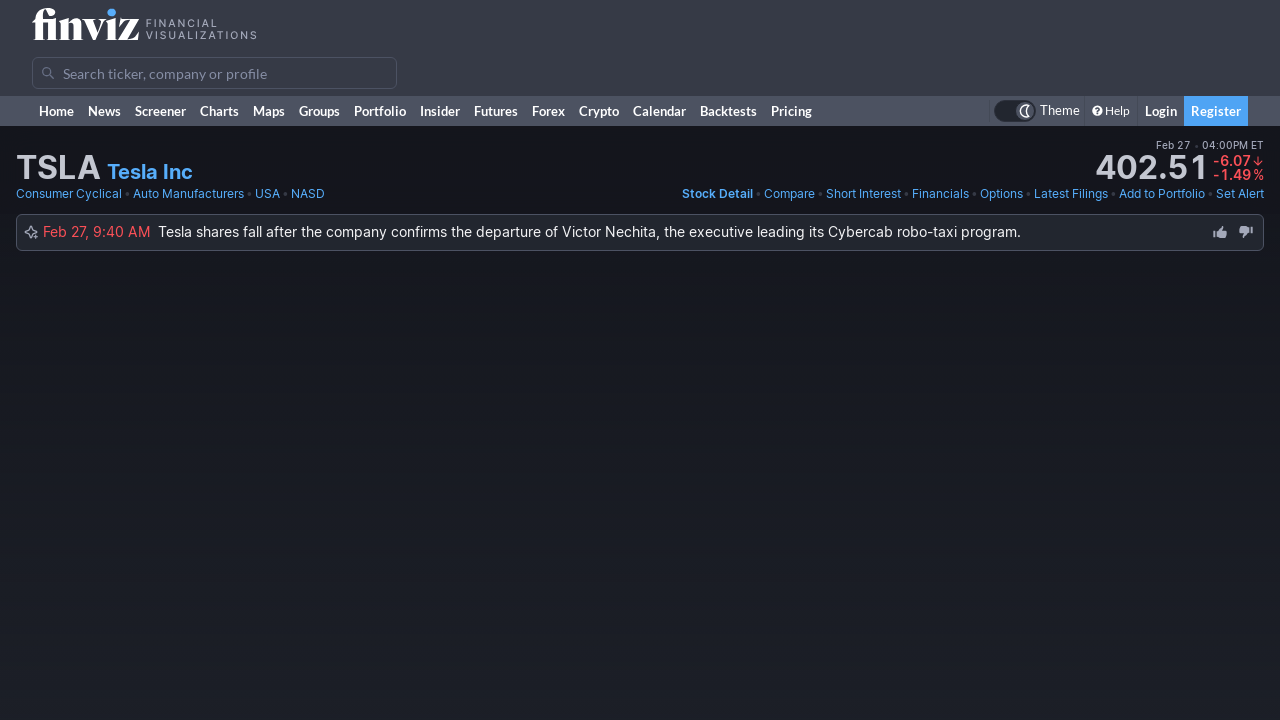

Waited for page to load with search results
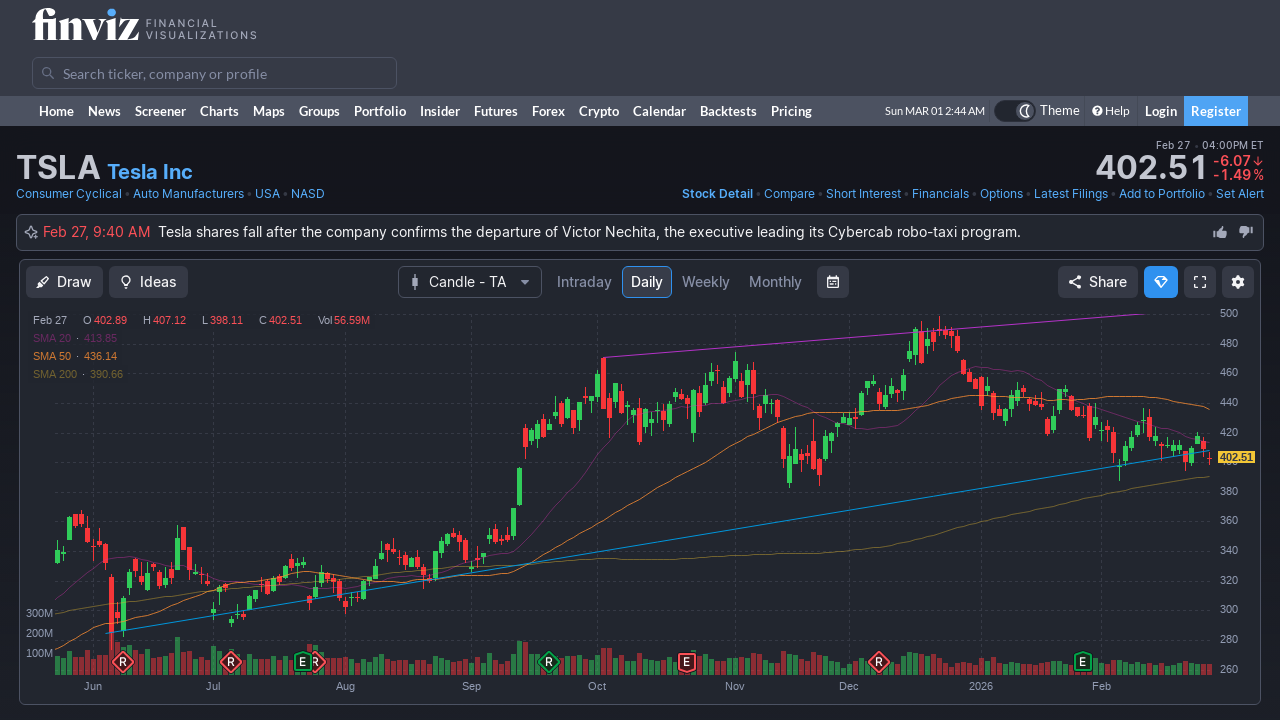

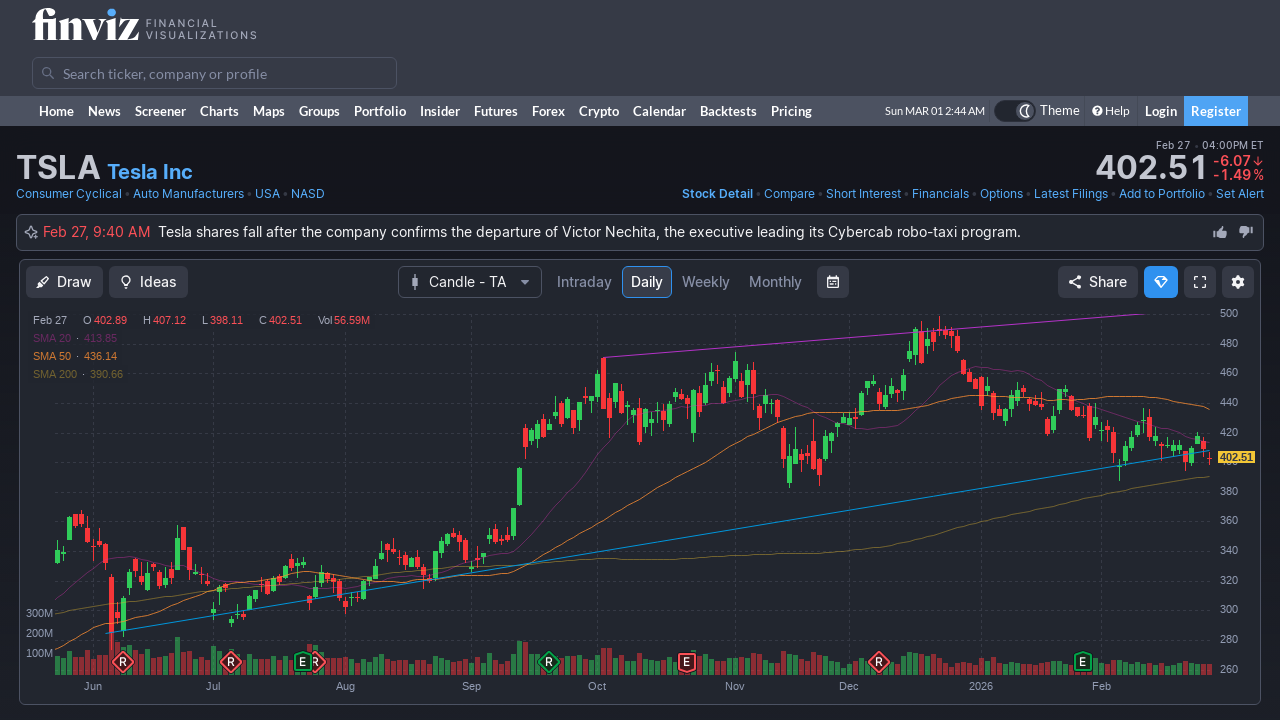